Navigates to the DemoQA frames page and verifies that iframes are present on the page by locating all iframe elements.

Starting URL: https://demoqa.com/frames

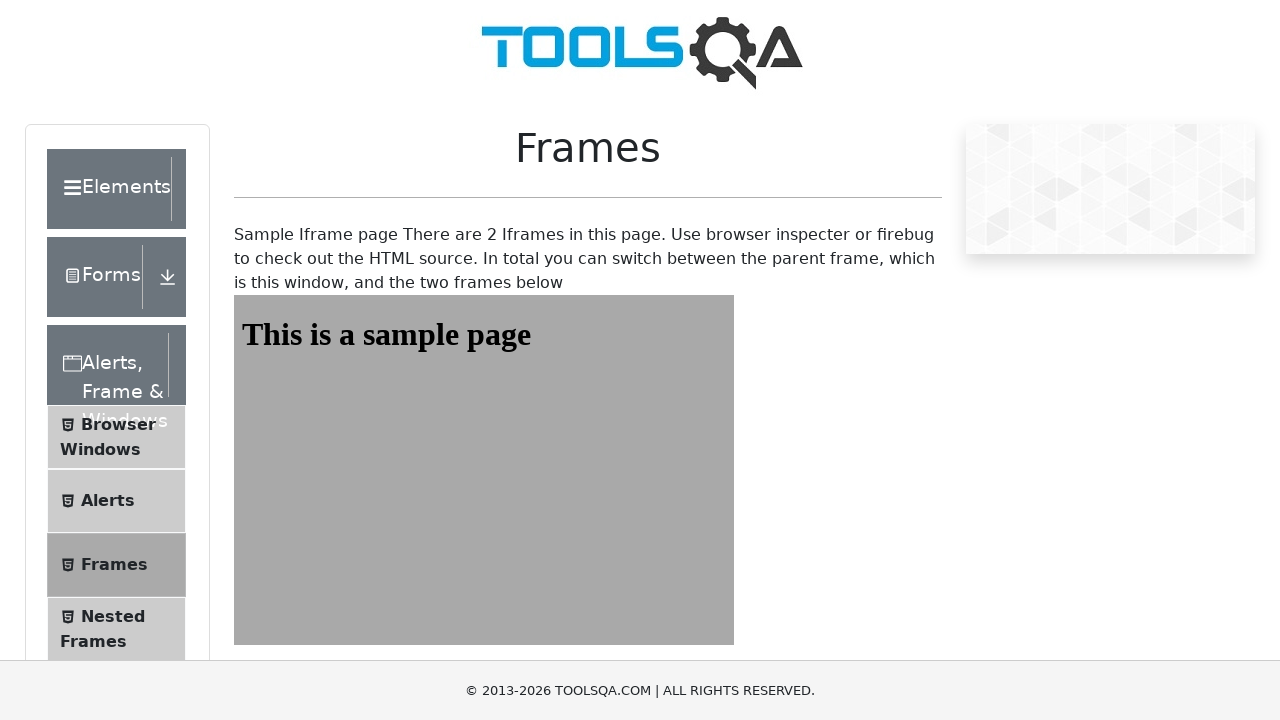

Navigated to DemoQA frames page
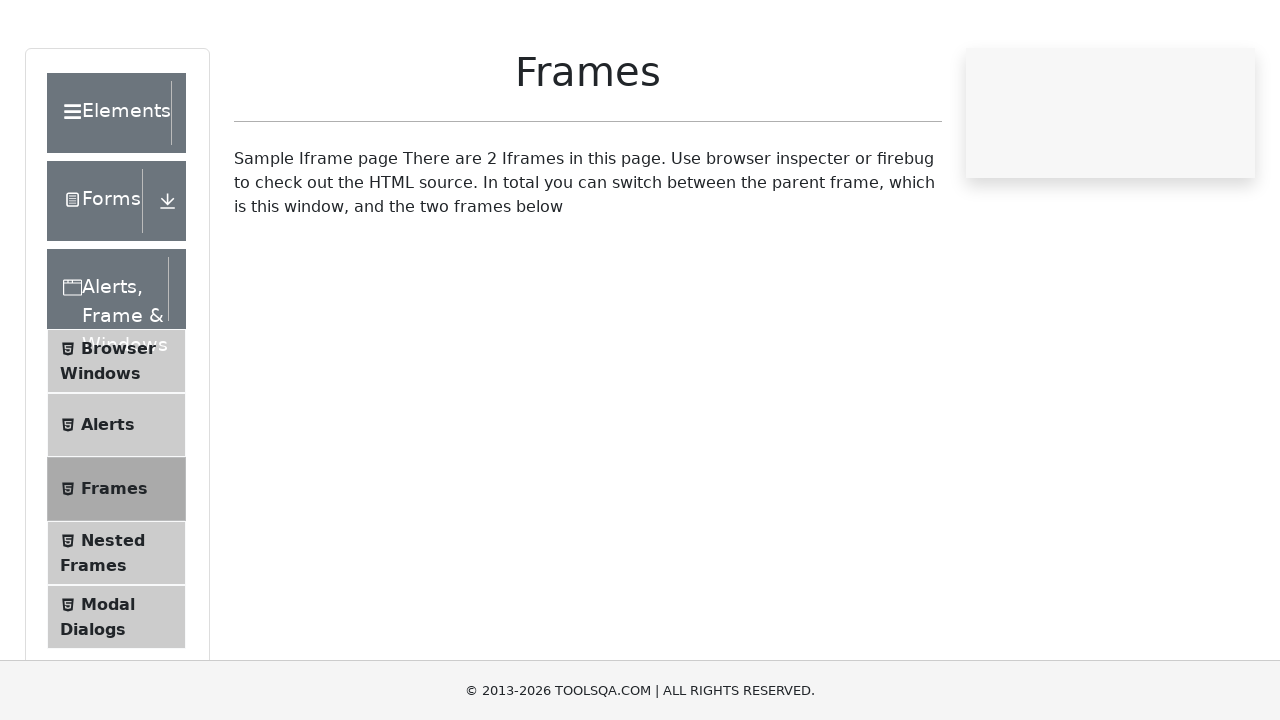

Waited for iframe elements to be present on the page
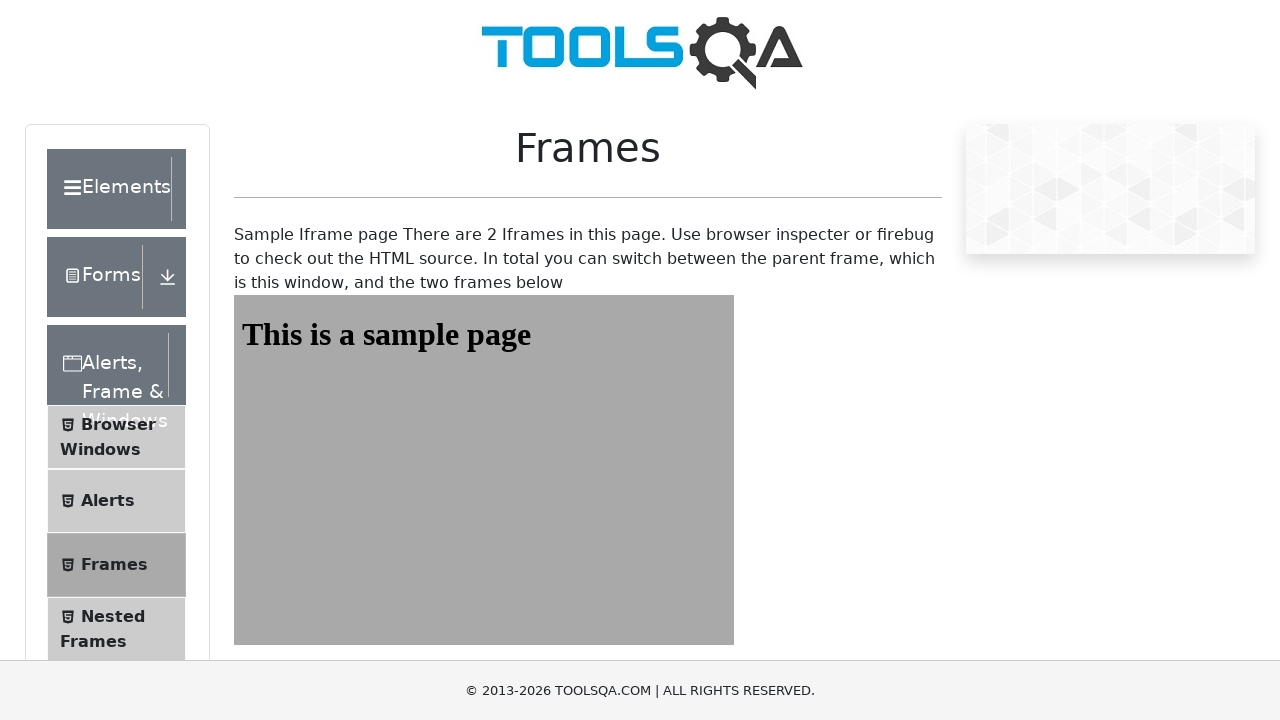

Located all iframe elements on the page
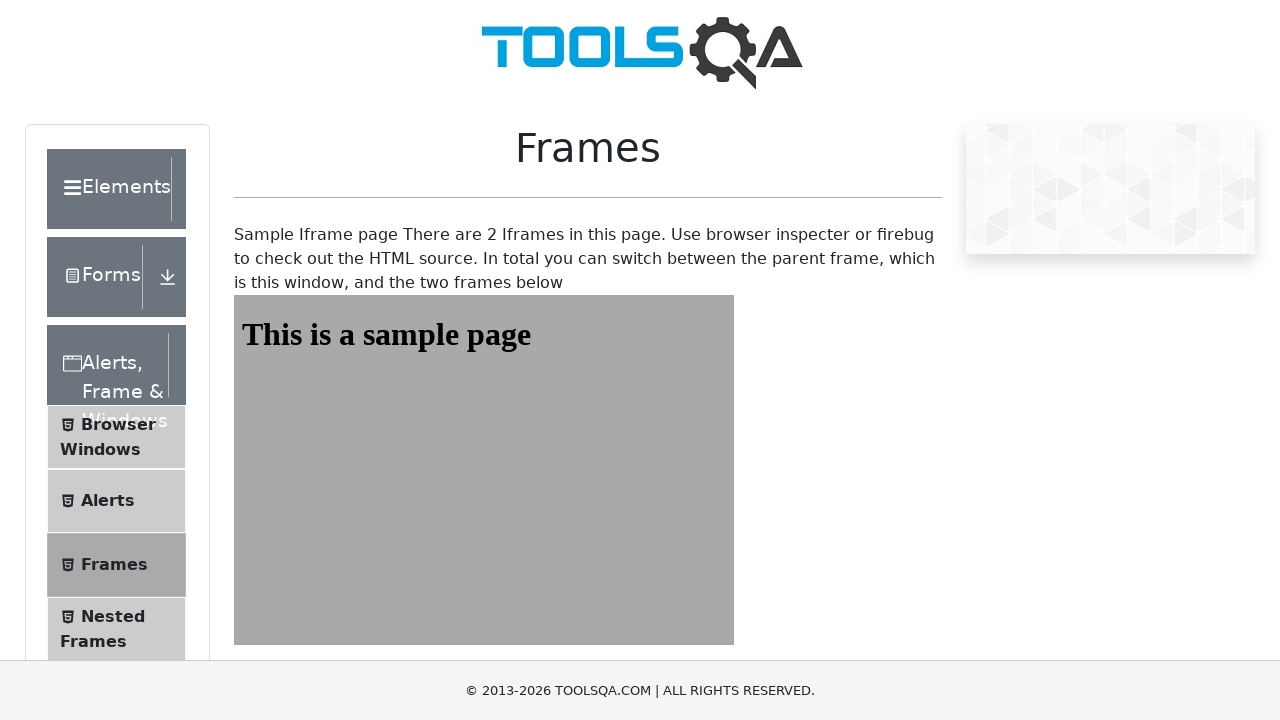

Verified that at least one iframe is present on the page
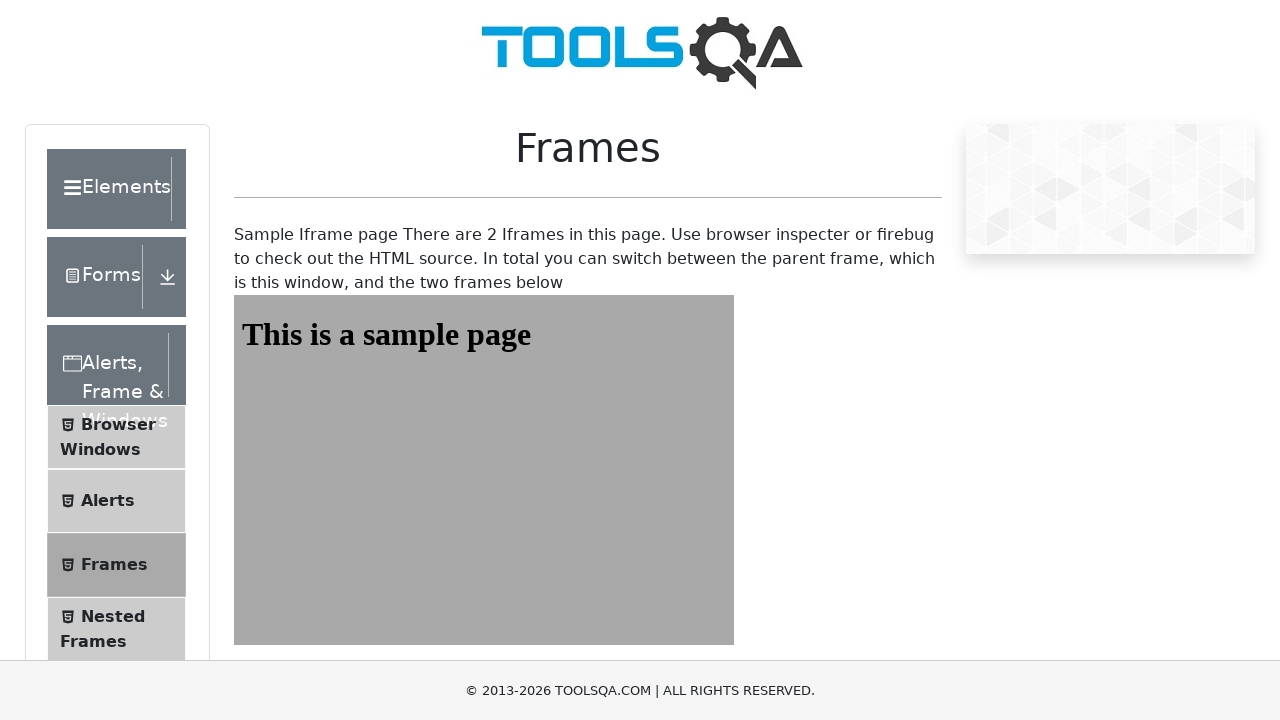

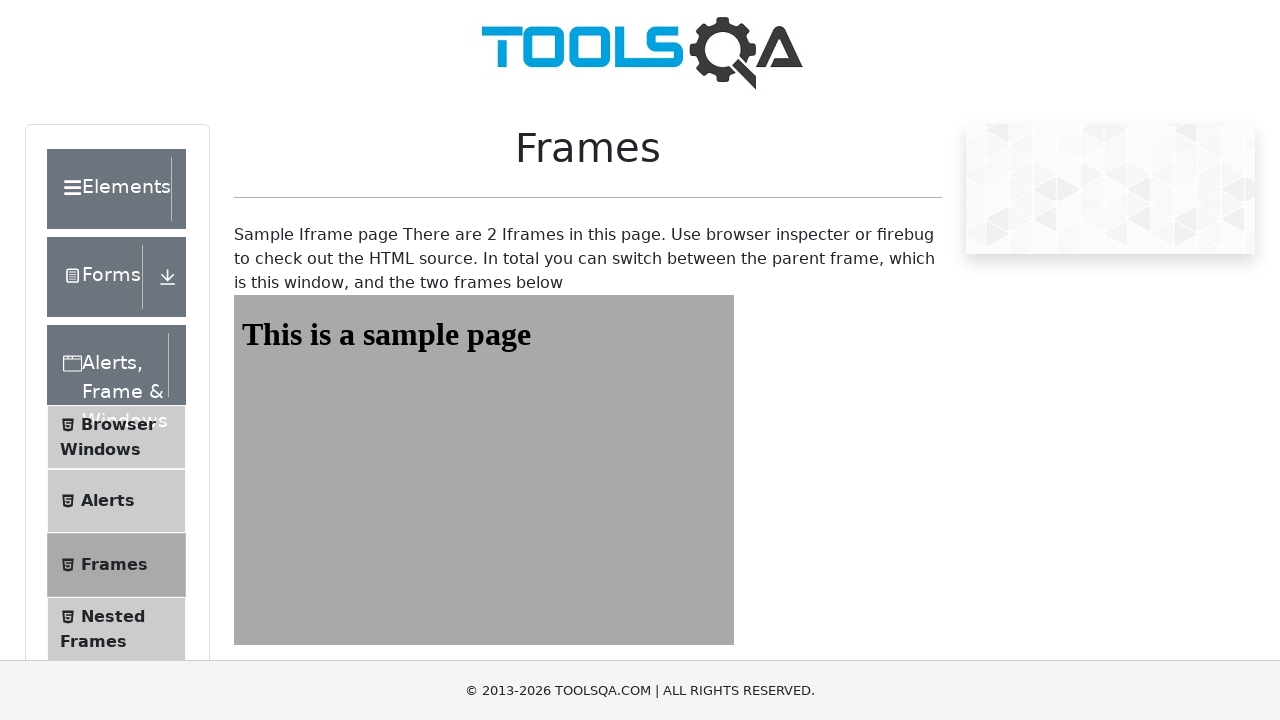